Tests a web form by filling in text and password fields, submitting the form, and verifying a success message is displayed.

Starting URL: https://www.selenium.dev/selenium/web/web-form.html

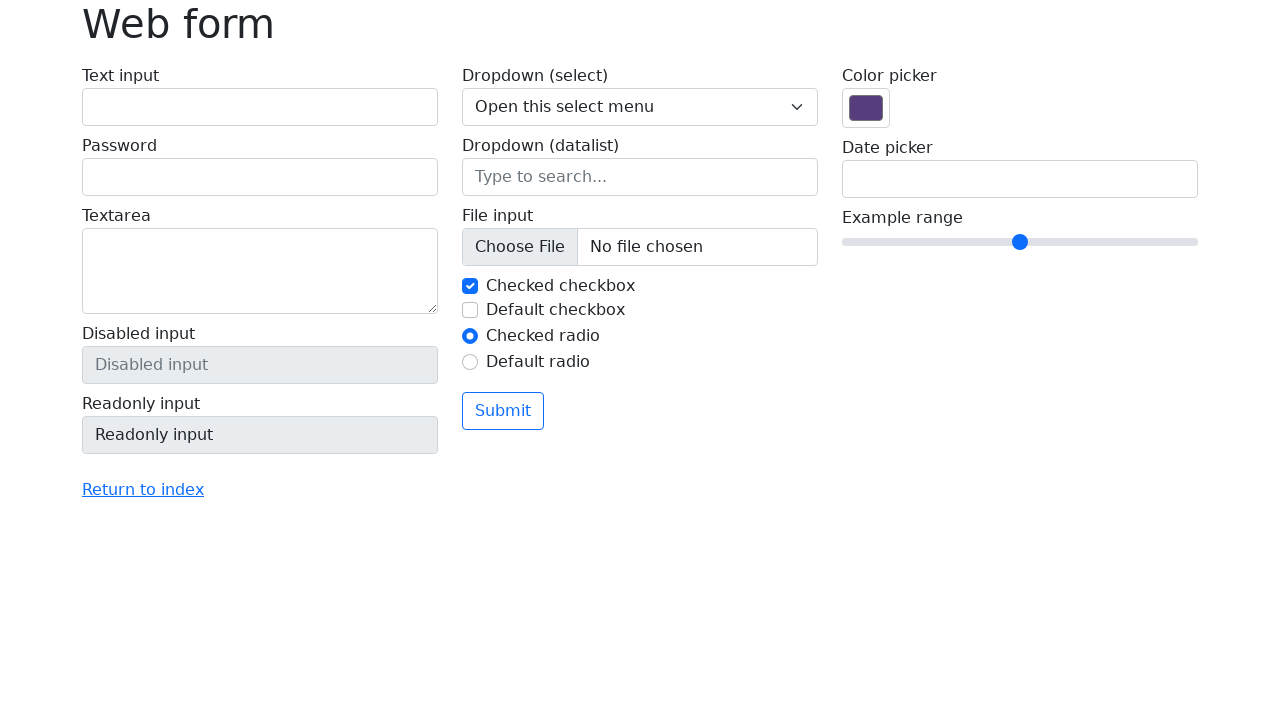

Filled text input field with 'Selenium' on #my-text-id
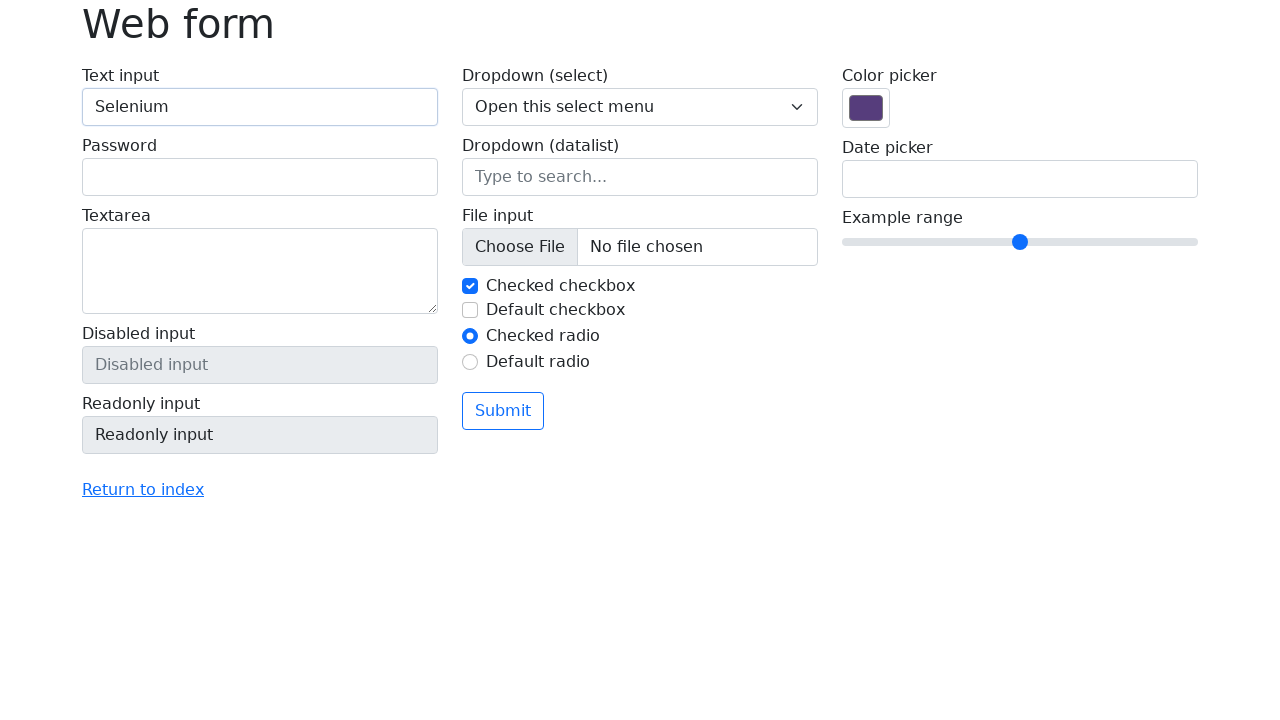

Filled password field with '1234' on input[name='my-password']
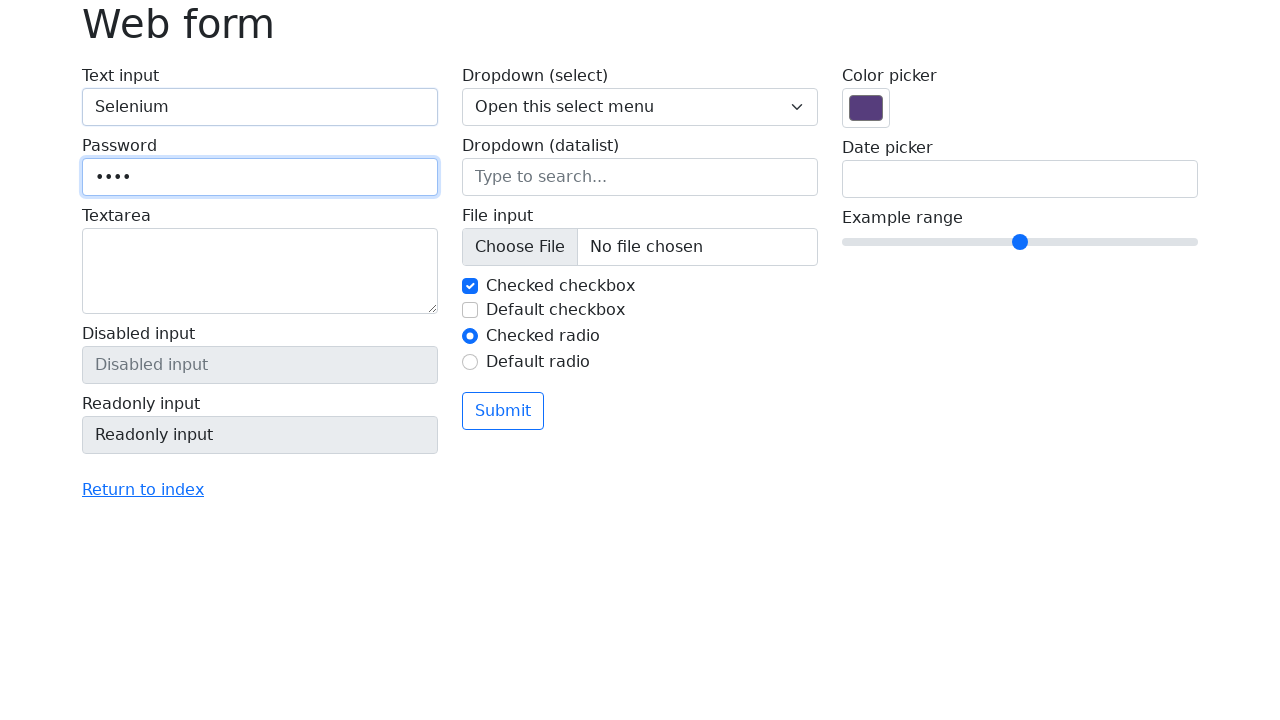

Clicked submit button to submit the form at (503, 411) on button[type='submit']
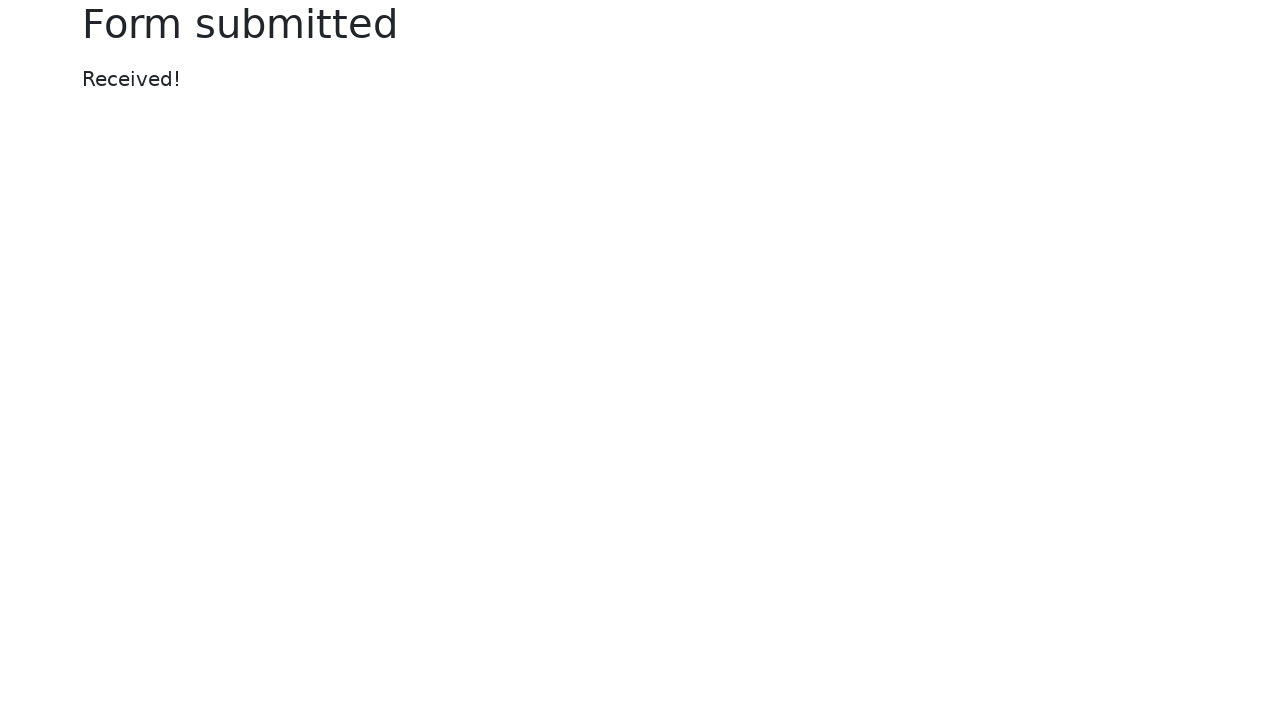

Success message appeared on the page
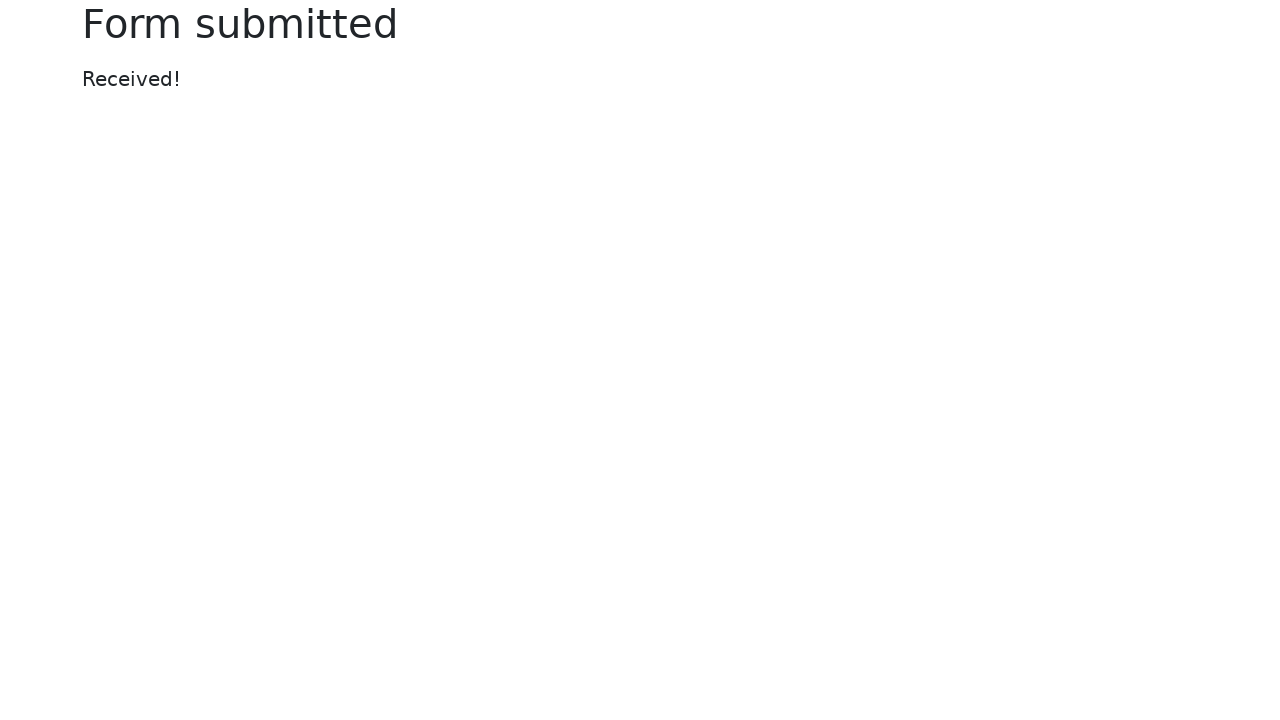

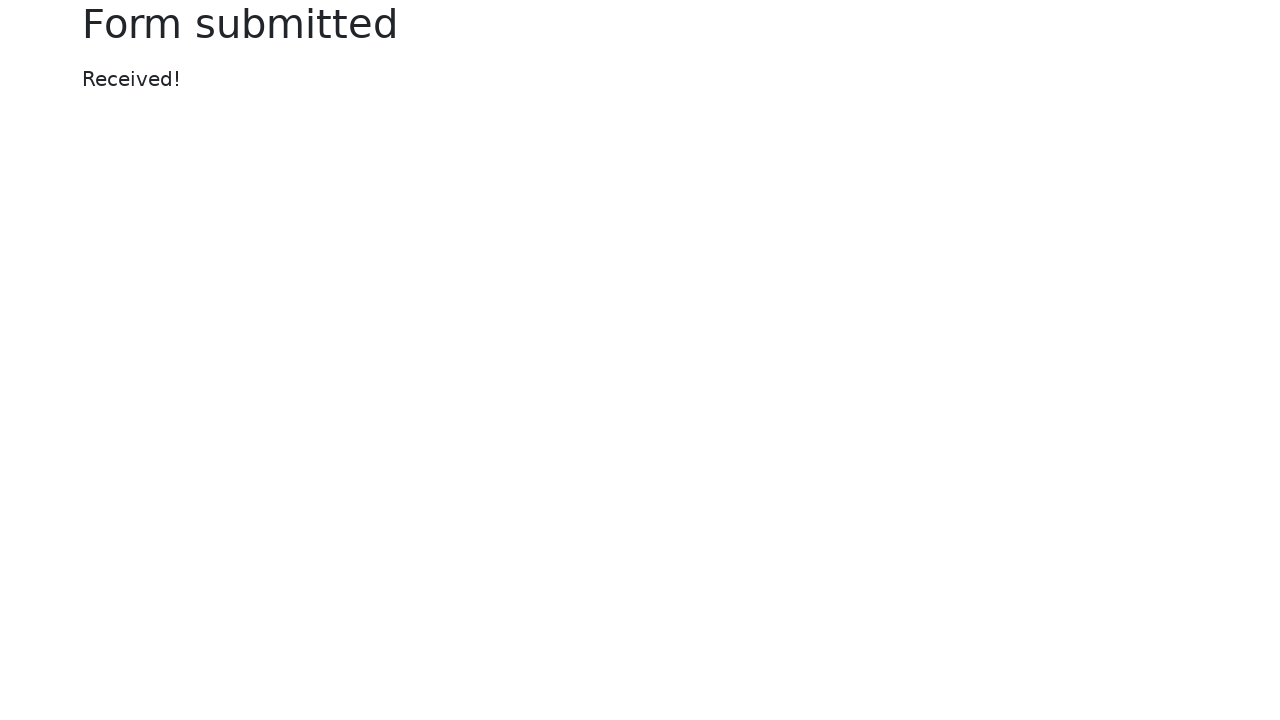